Tests searching for books in a PWA demo app by navigating Shadow DOM elements to find and fill the search input field with a query.

Starting URL: https://books-pwakit.appspot.com/

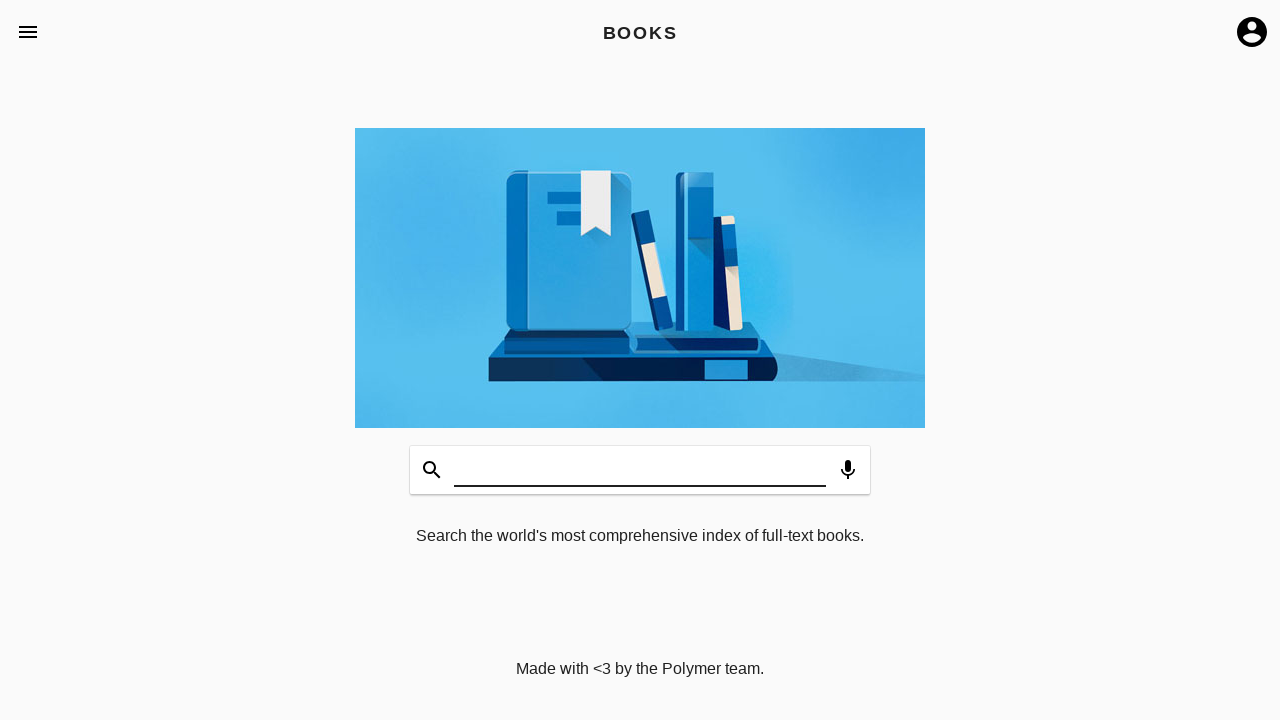

Waited for book-app element with apptitle='BOOKS' to be present
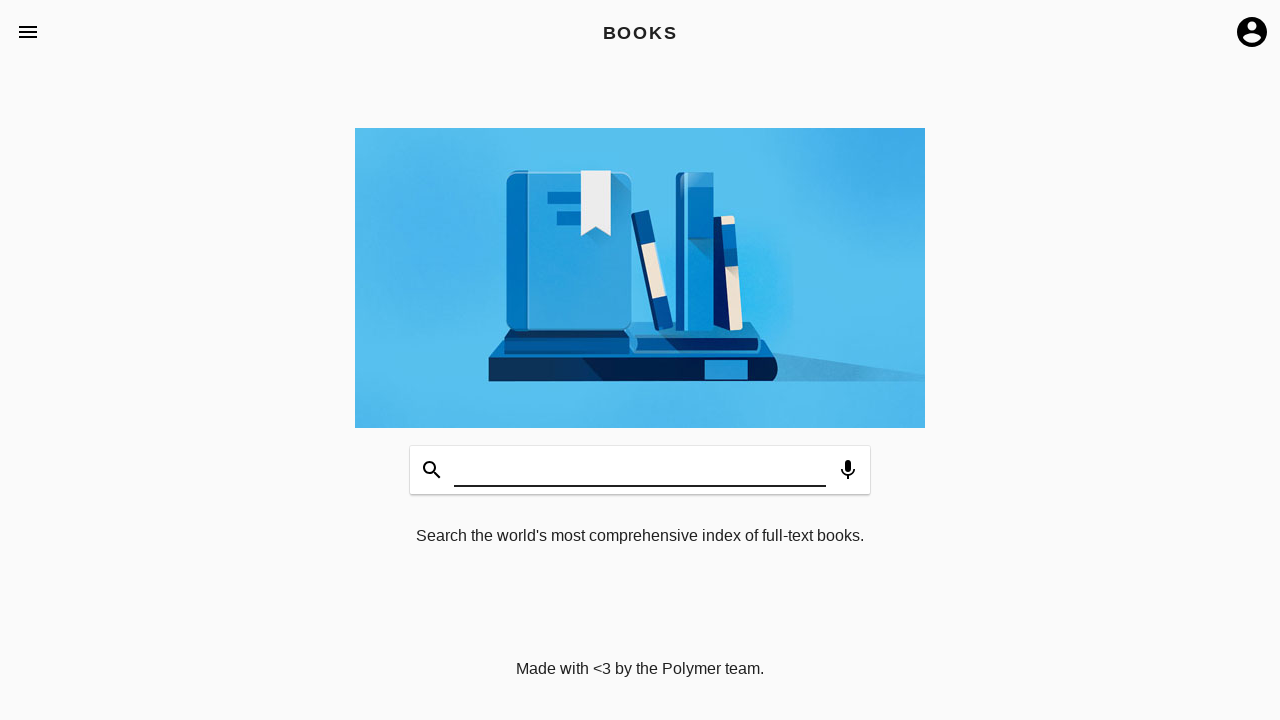

Located search input field with aria-label='Search Books'
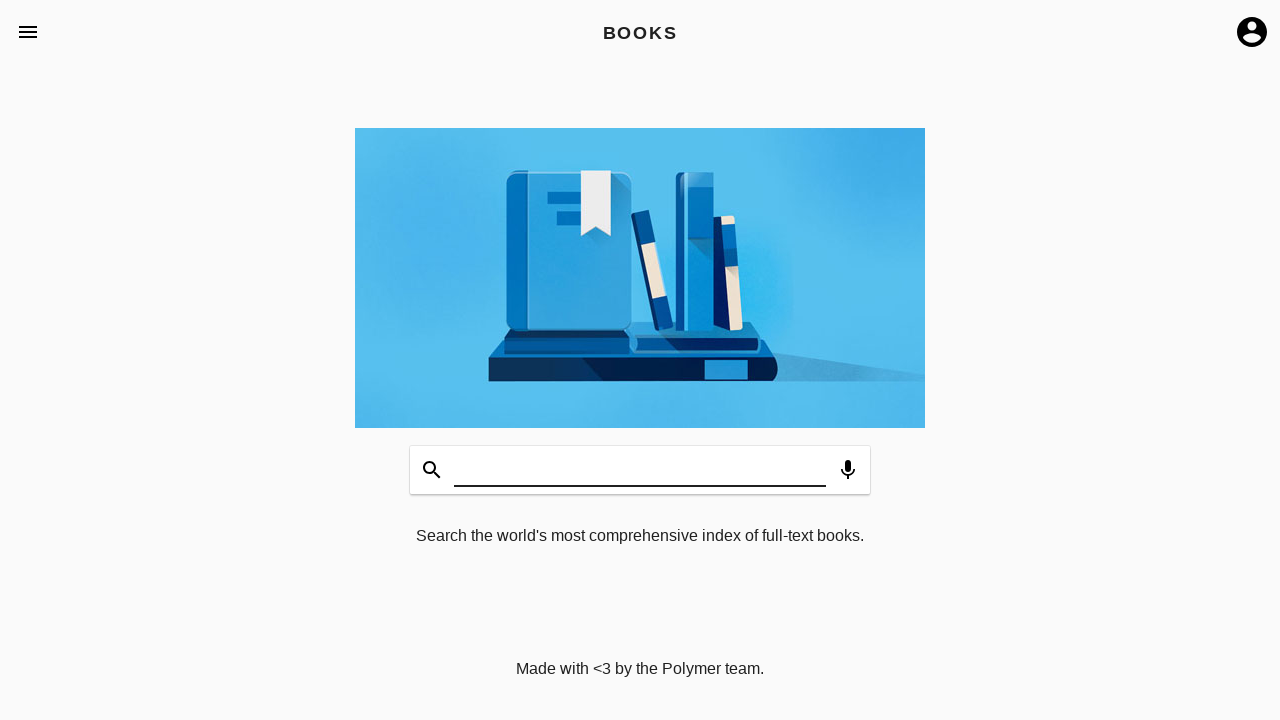

Search input field became visible
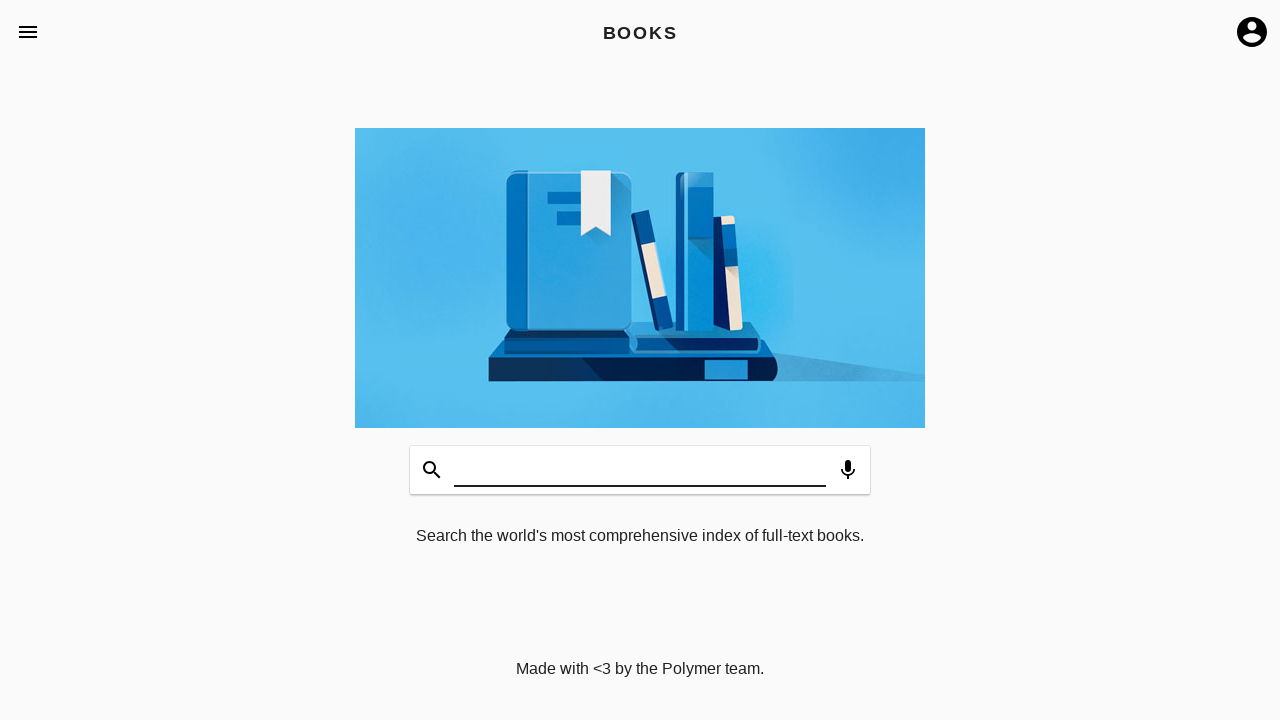

Filled search box with 'Knowledge Share' query on input[aria-label='Search Books']
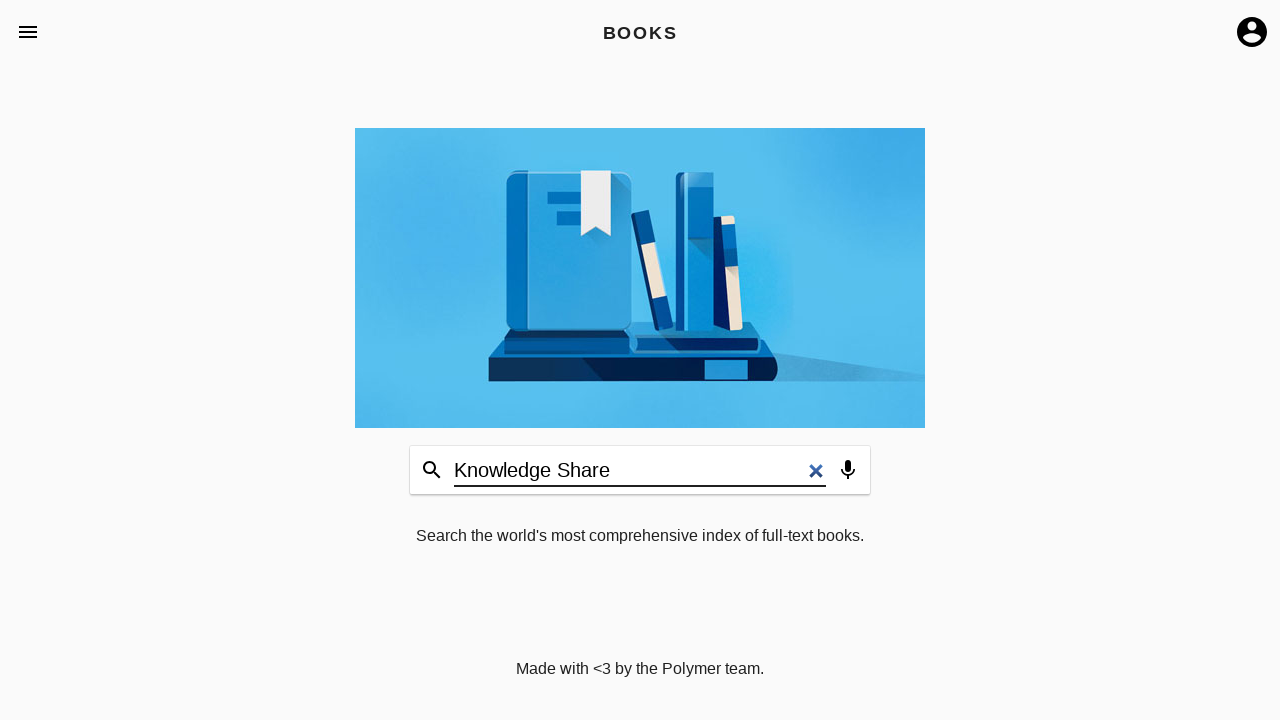

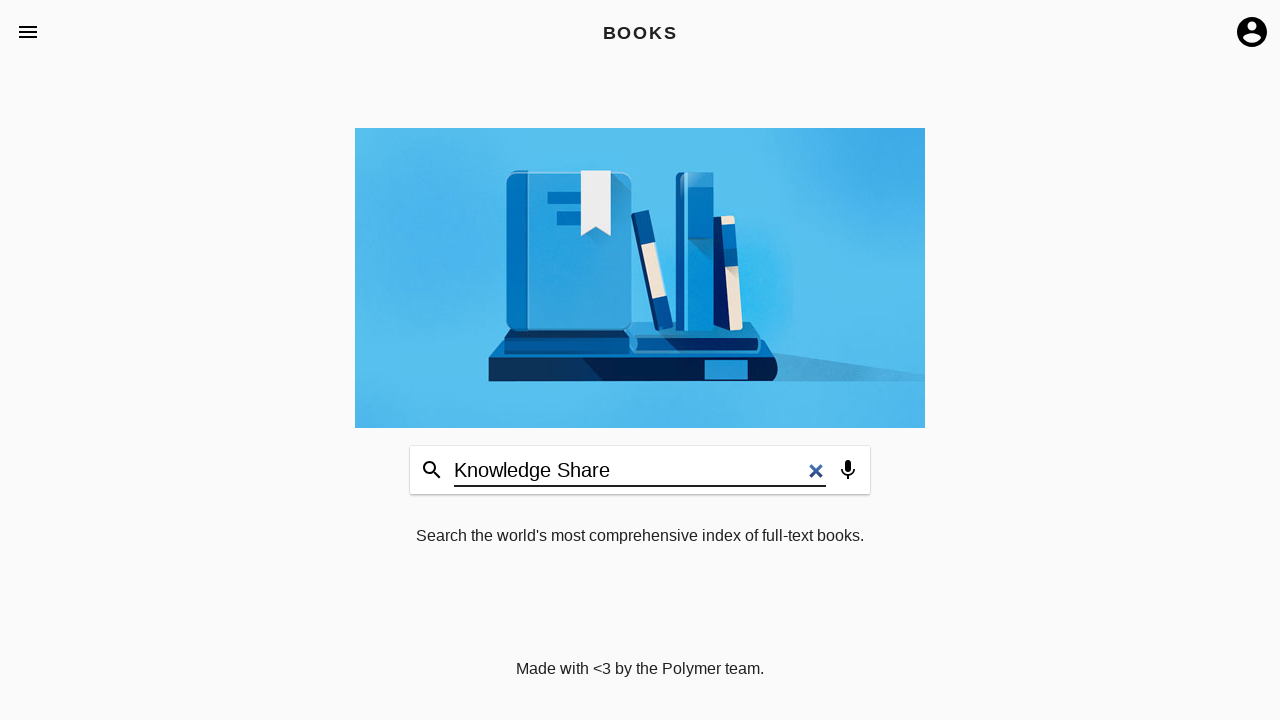